Waits for a price to reach $100, books it, then solves a mathematical captcha by calculating a logarithmic expression and submitting the answer

Starting URL: http://suninjuly.github.io/explicit_wait2.html

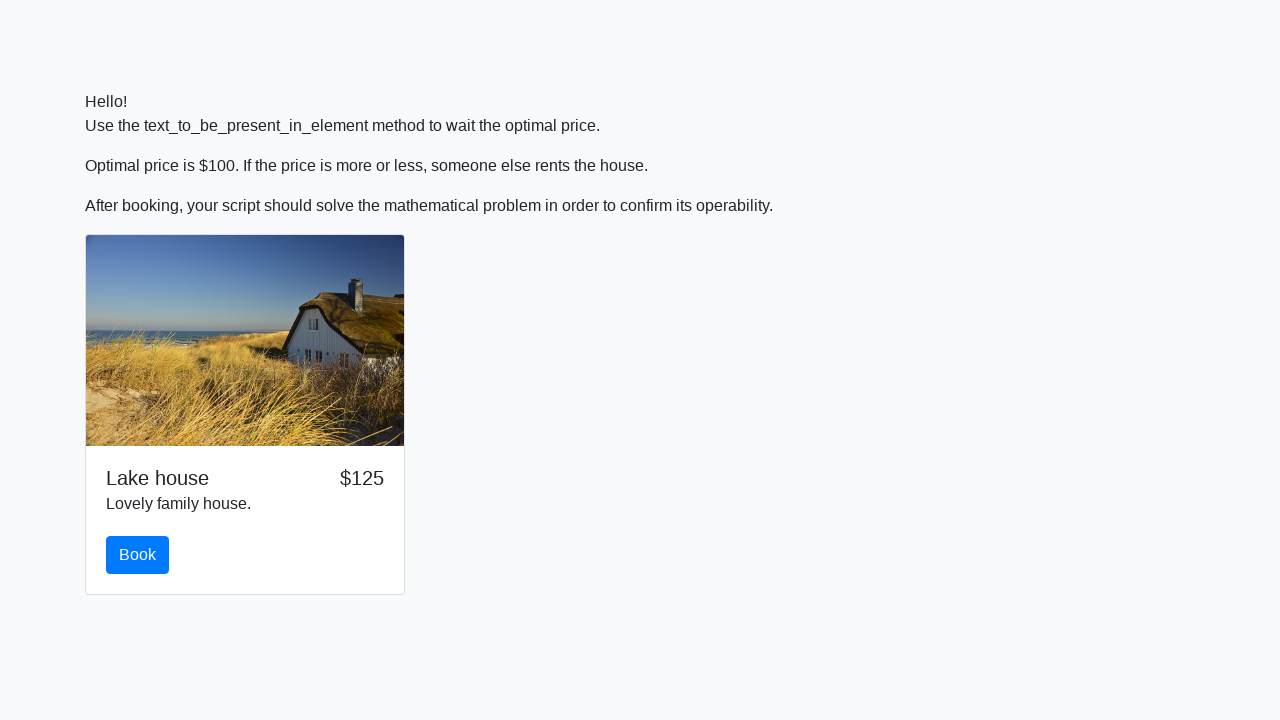

Waited for price to reach $100
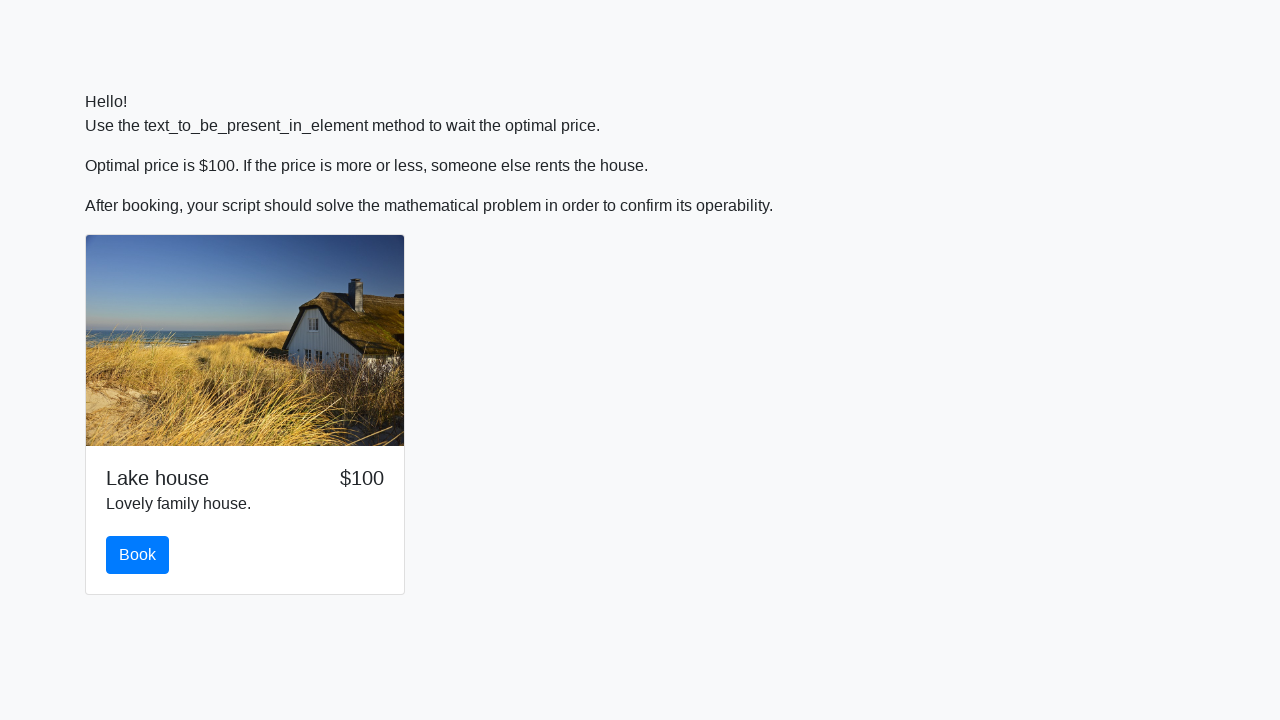

Clicked the book button at (138, 555) on #book
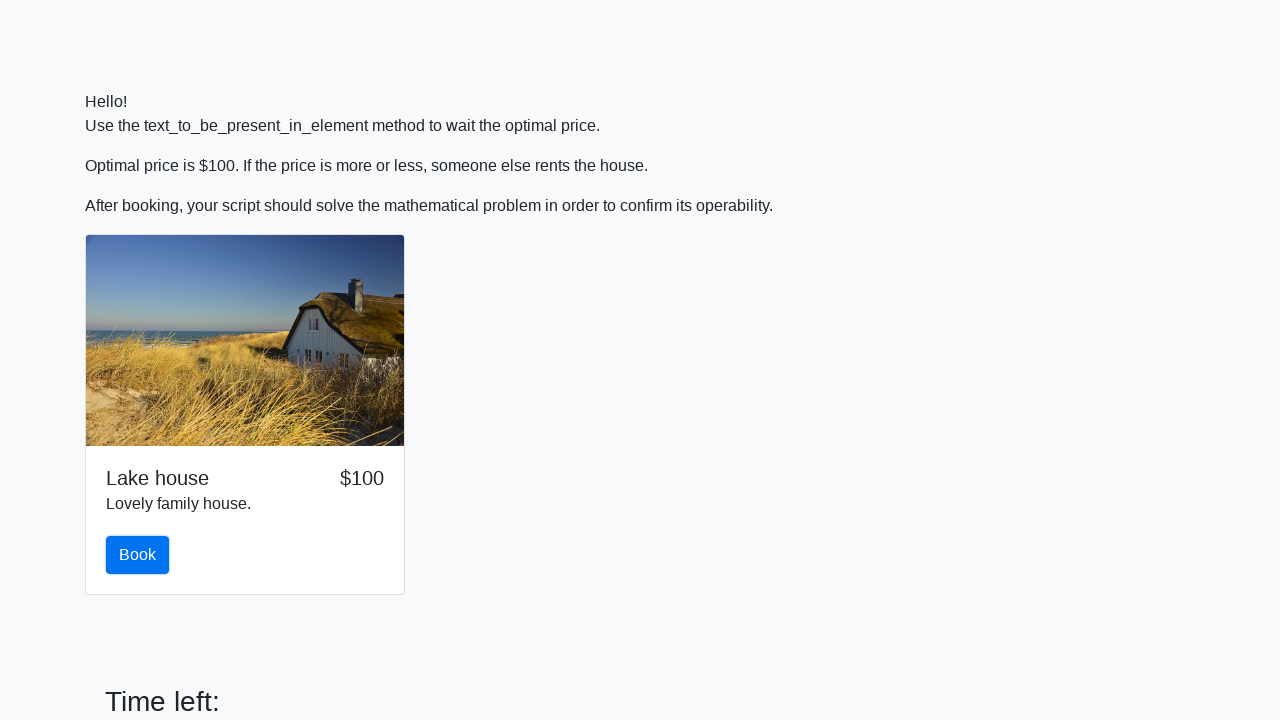

Retrieved the input value for calculation
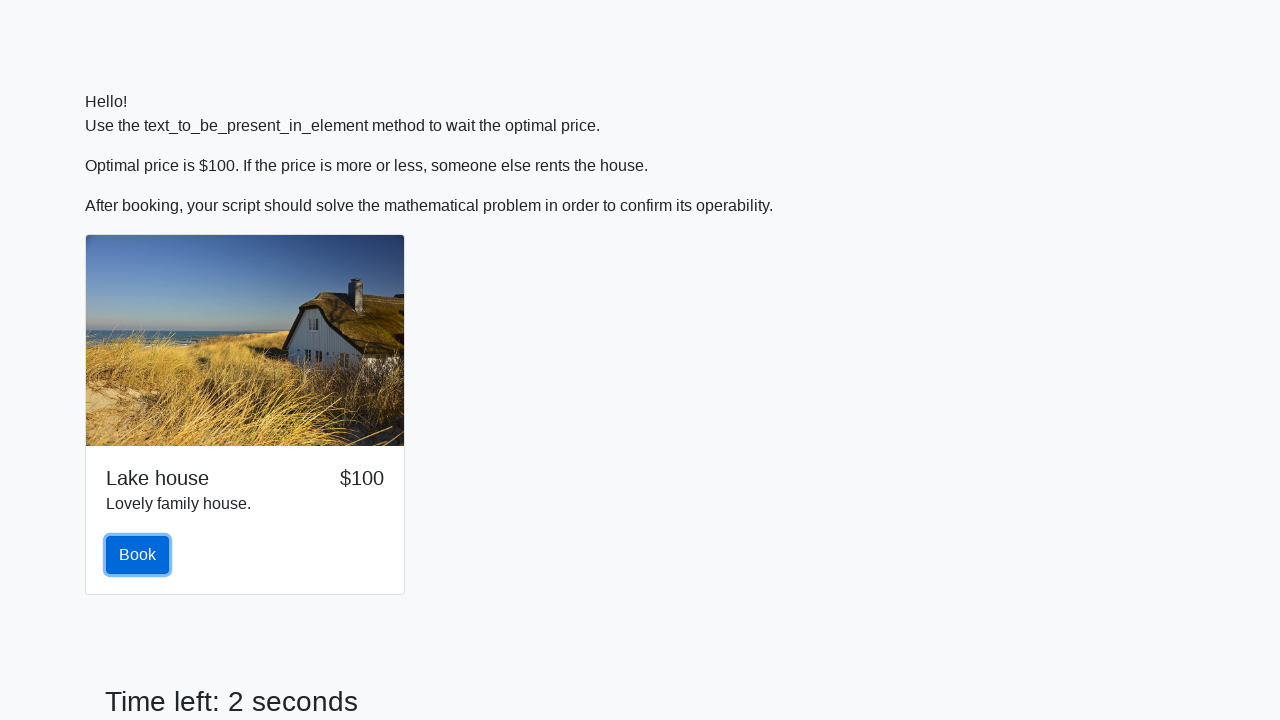

Filled answer field with calculated logarithmic expression result on #answer
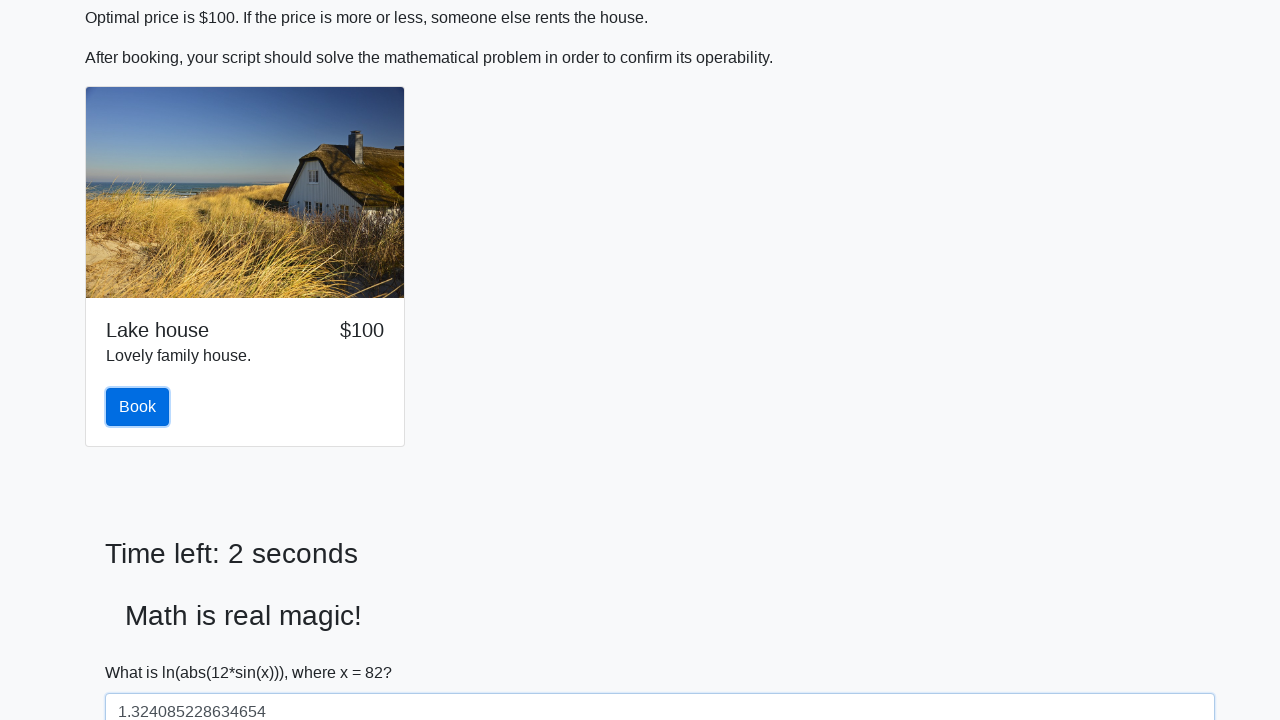

Scrolled solve button into view
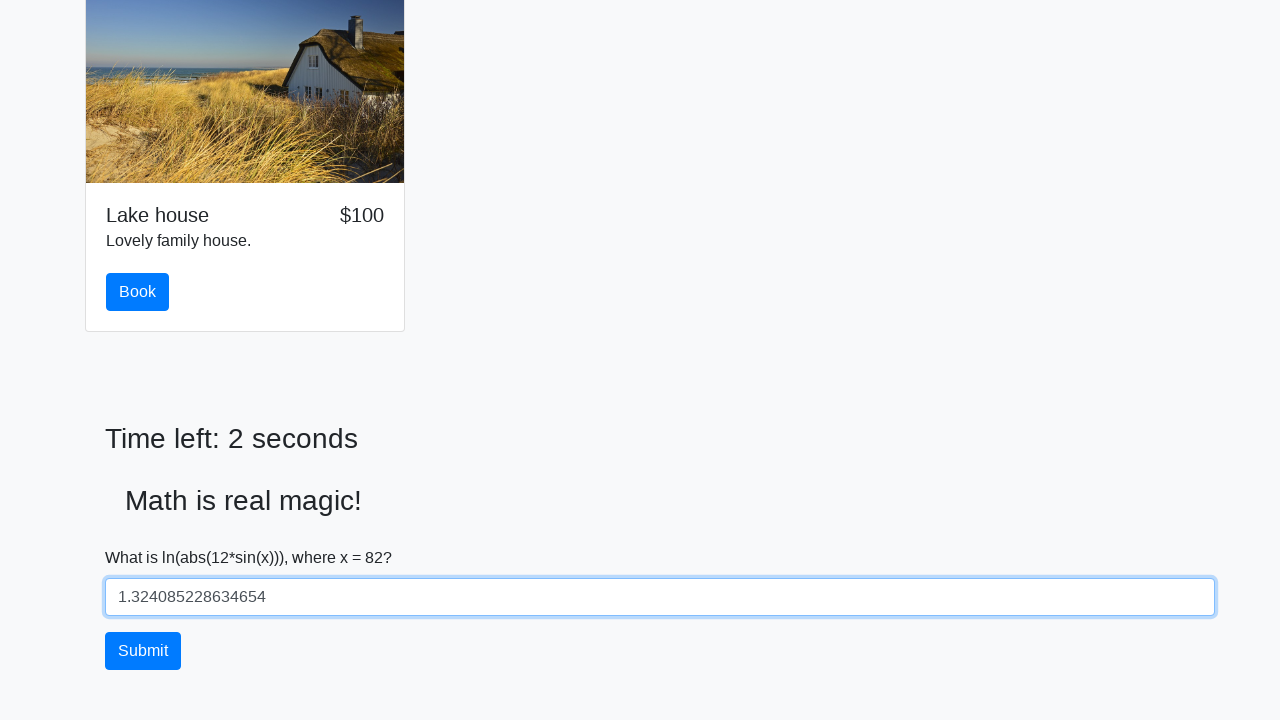

Clicked the solve button to submit answer at (143, 651) on #solve
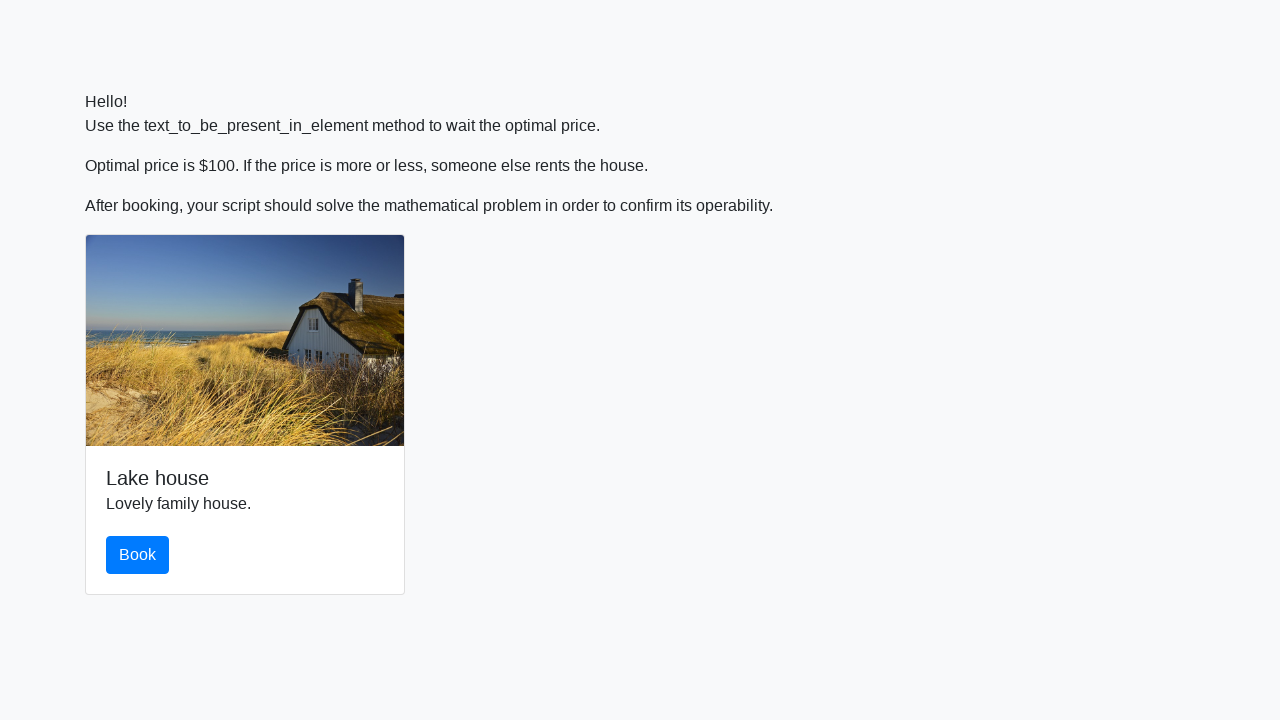

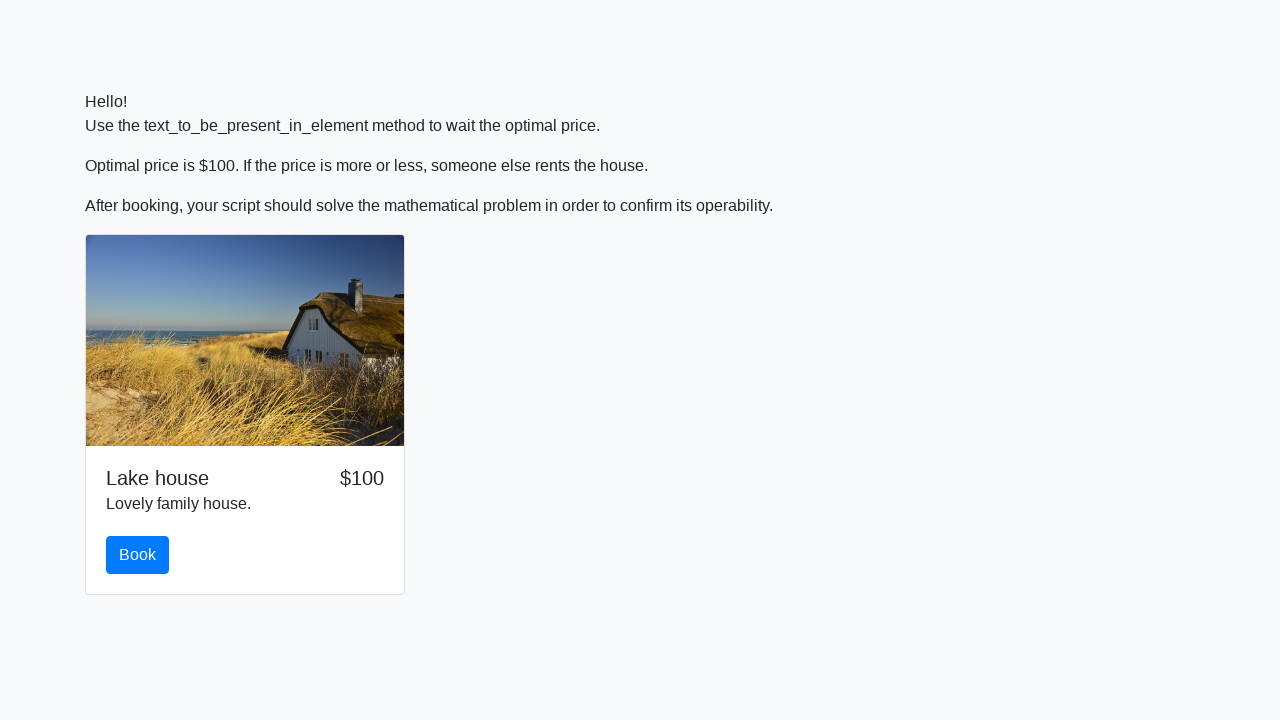